Tests a different registration form variant by filling in first name, last name, and email fields, then submitting and checking the result message.

Starting URL: http://suninjuly.github.io/registration2.html

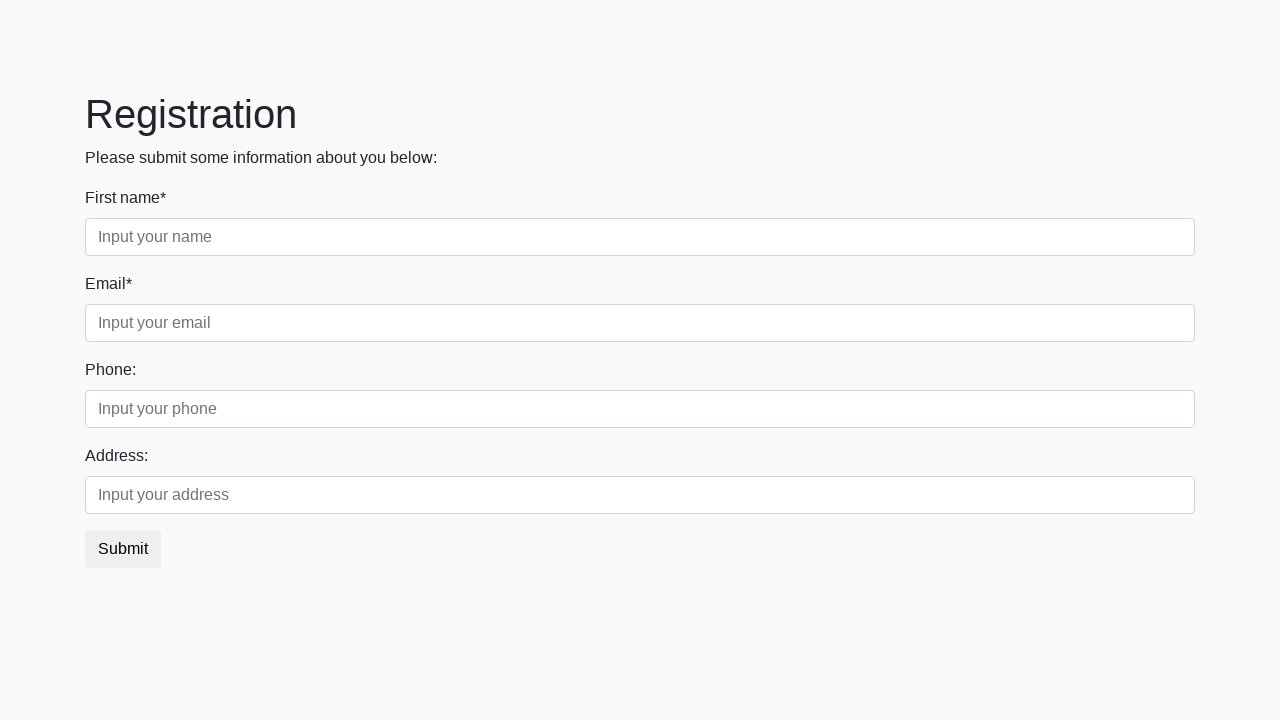

Navigated to registration form page
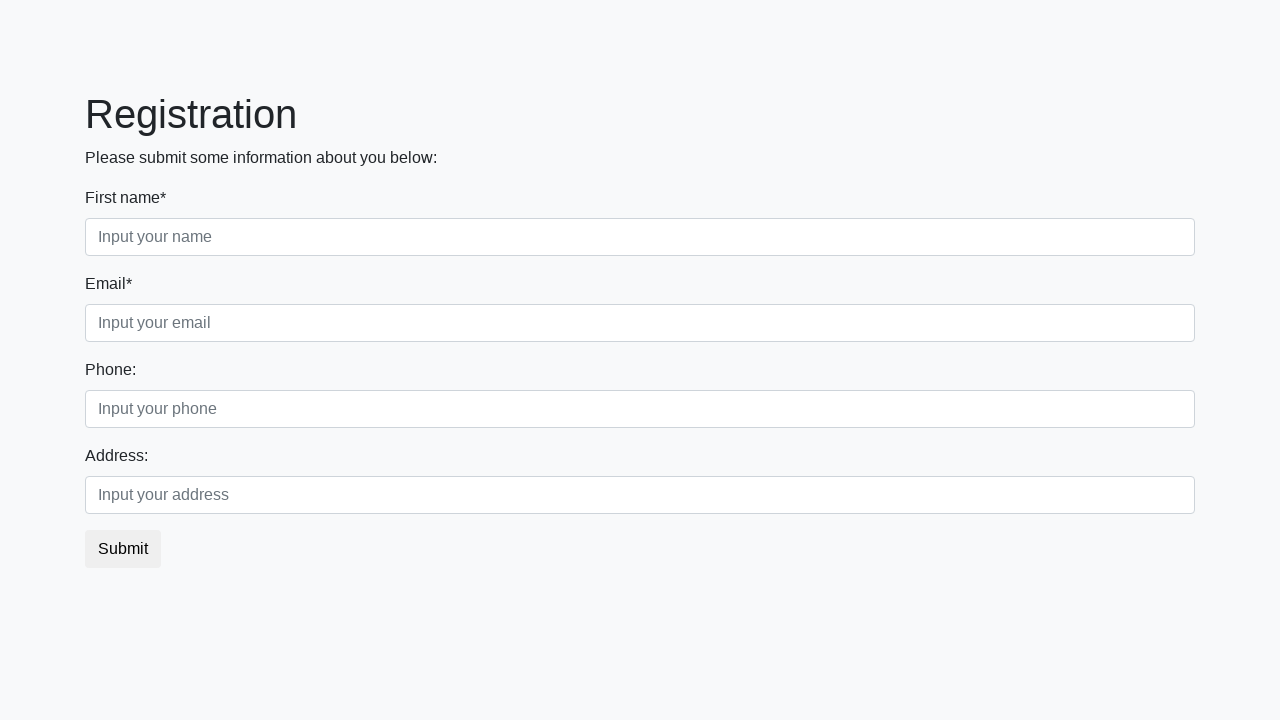

Filled first name field with 'Tanya' on .form-control.first
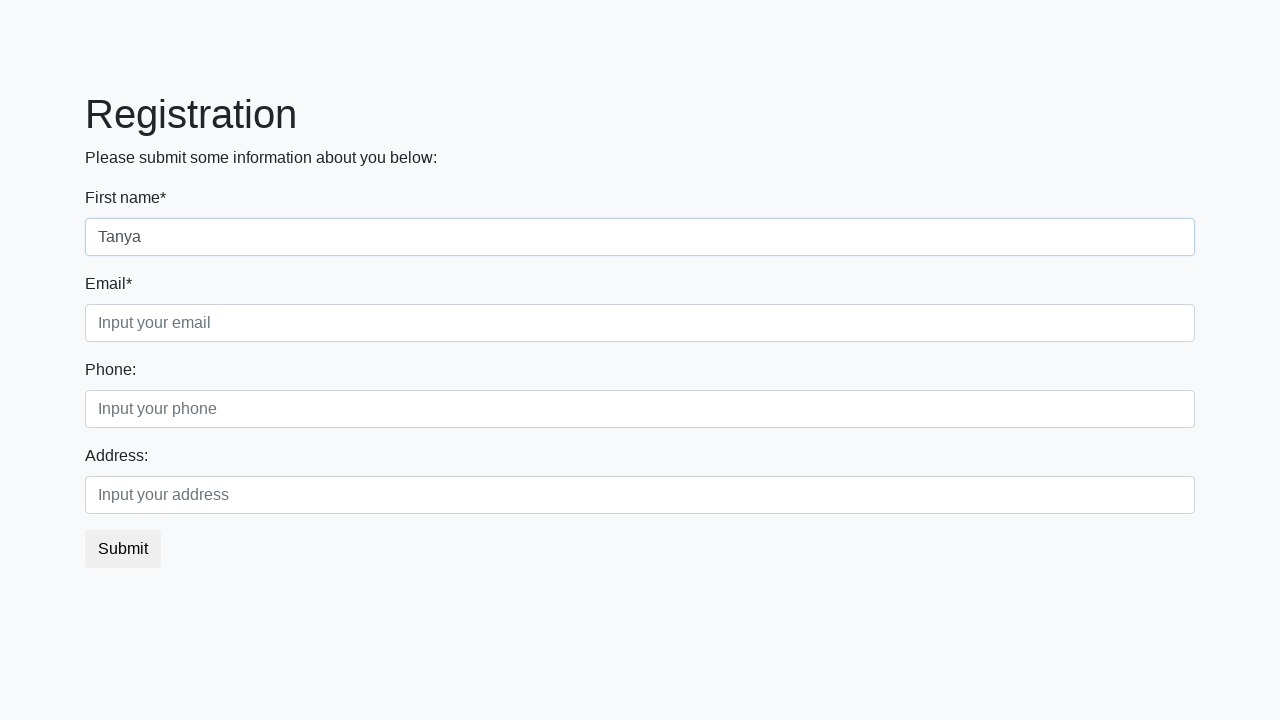

Filled last name field with 'Khen' on .form-control.second
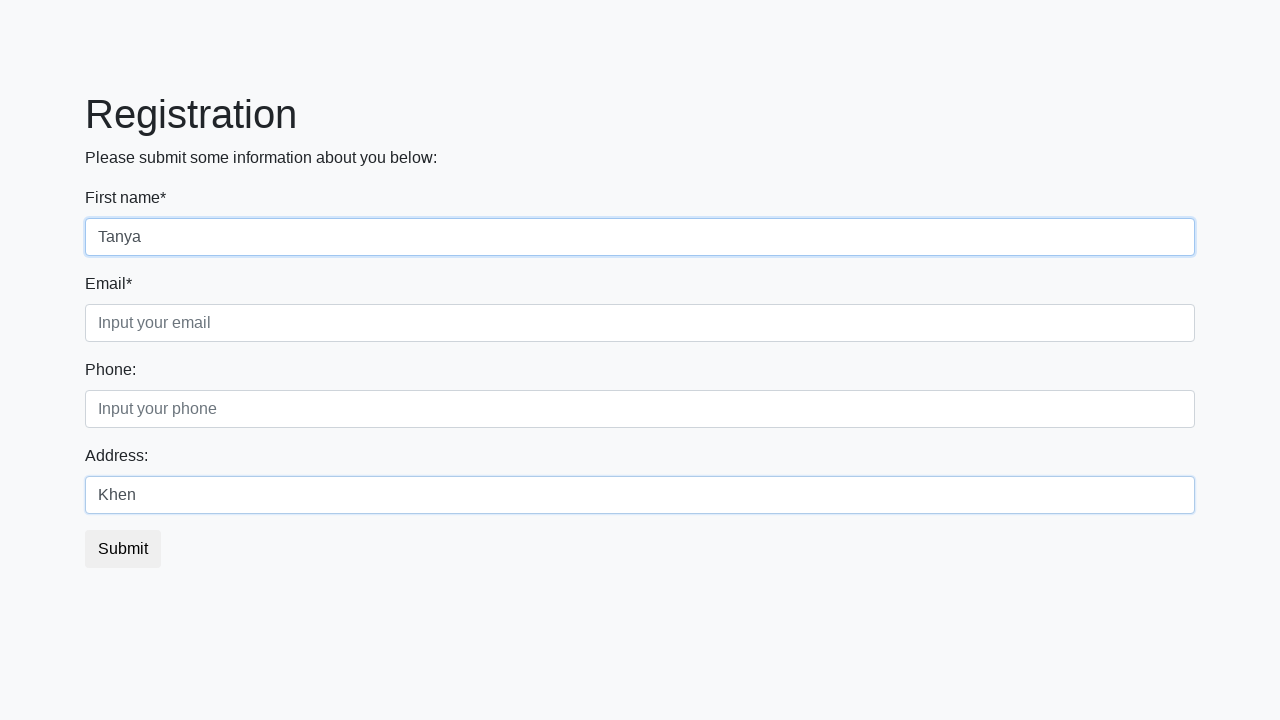

Filled email field with 'tkhen@gmail.com' on .form-control.third
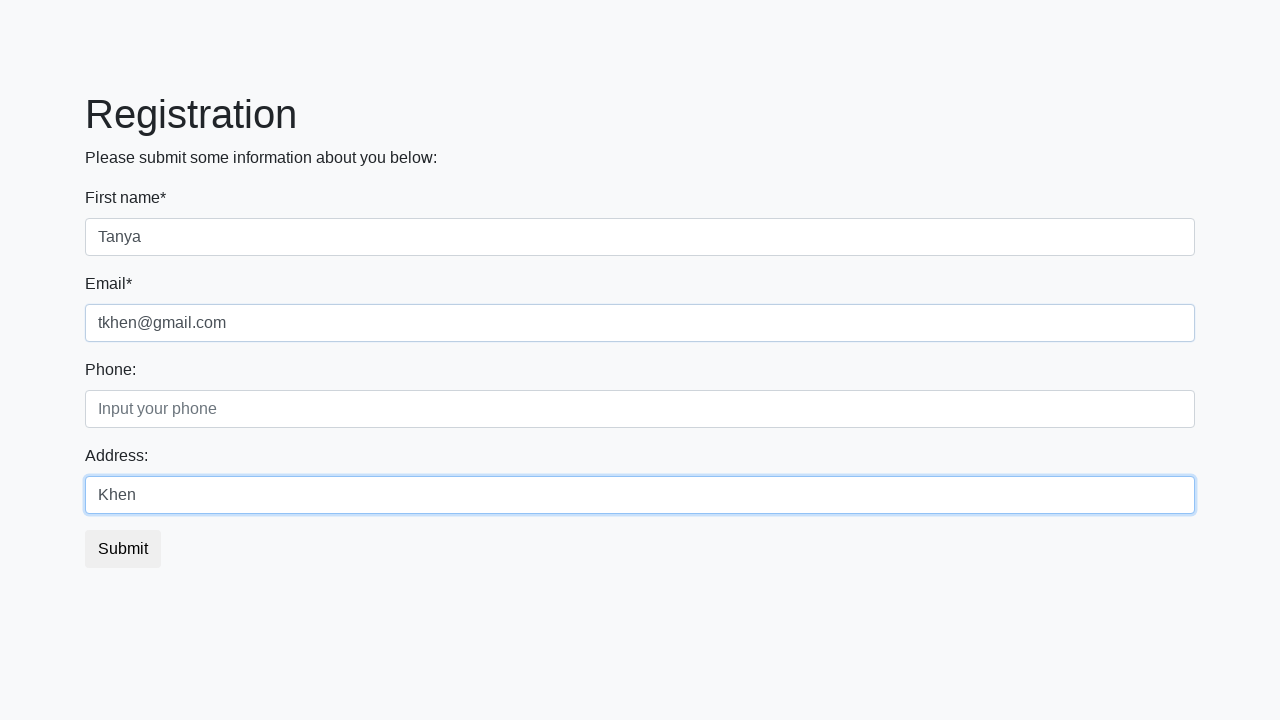

Clicked submit button at (123, 549) on .btn.btn-default
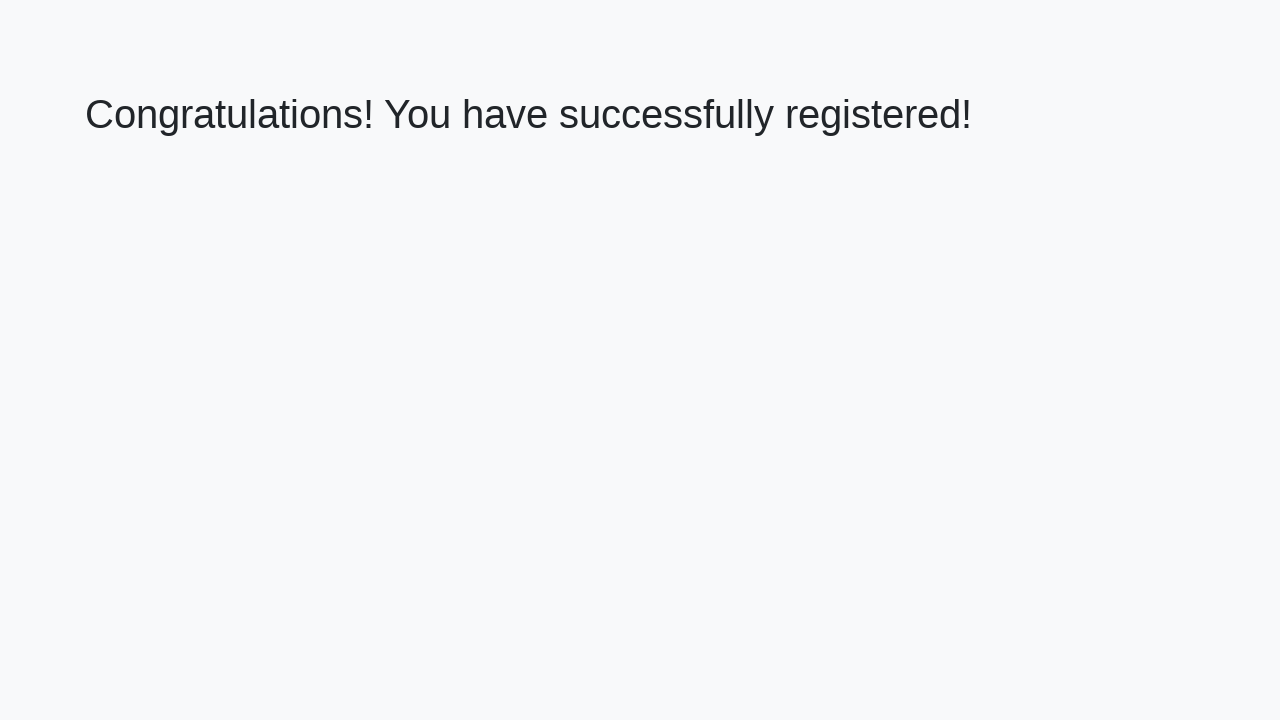

Result message appeared on page
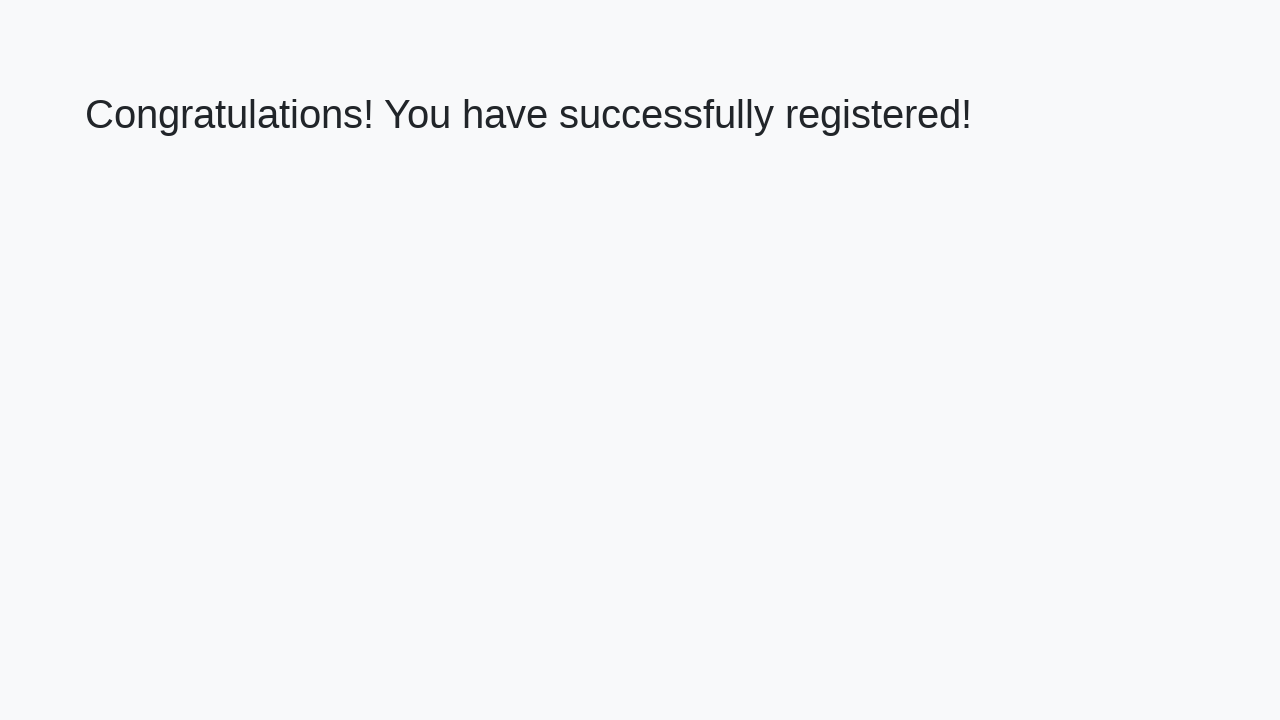

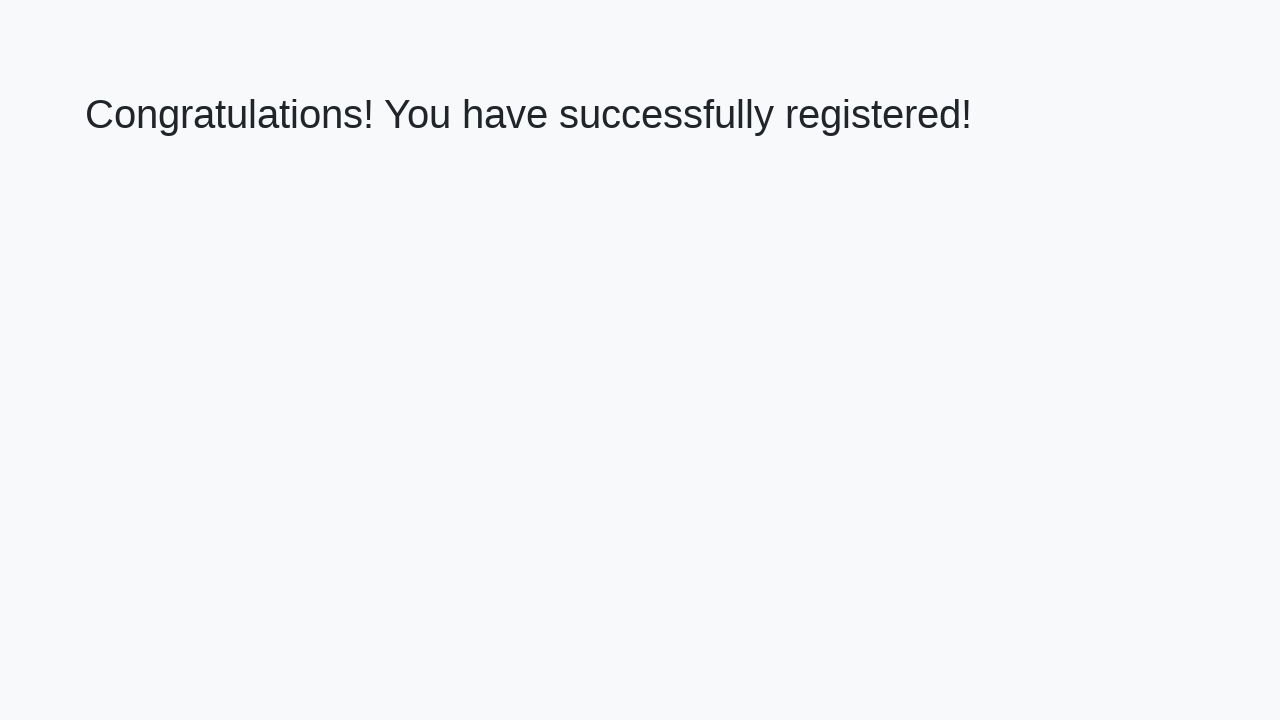